Tests basic browser navigation functions on YouTube including page refresh, back, forward navigation, and verifies the page title equals "YouTube"

Starting URL: https://www.youtube.com/

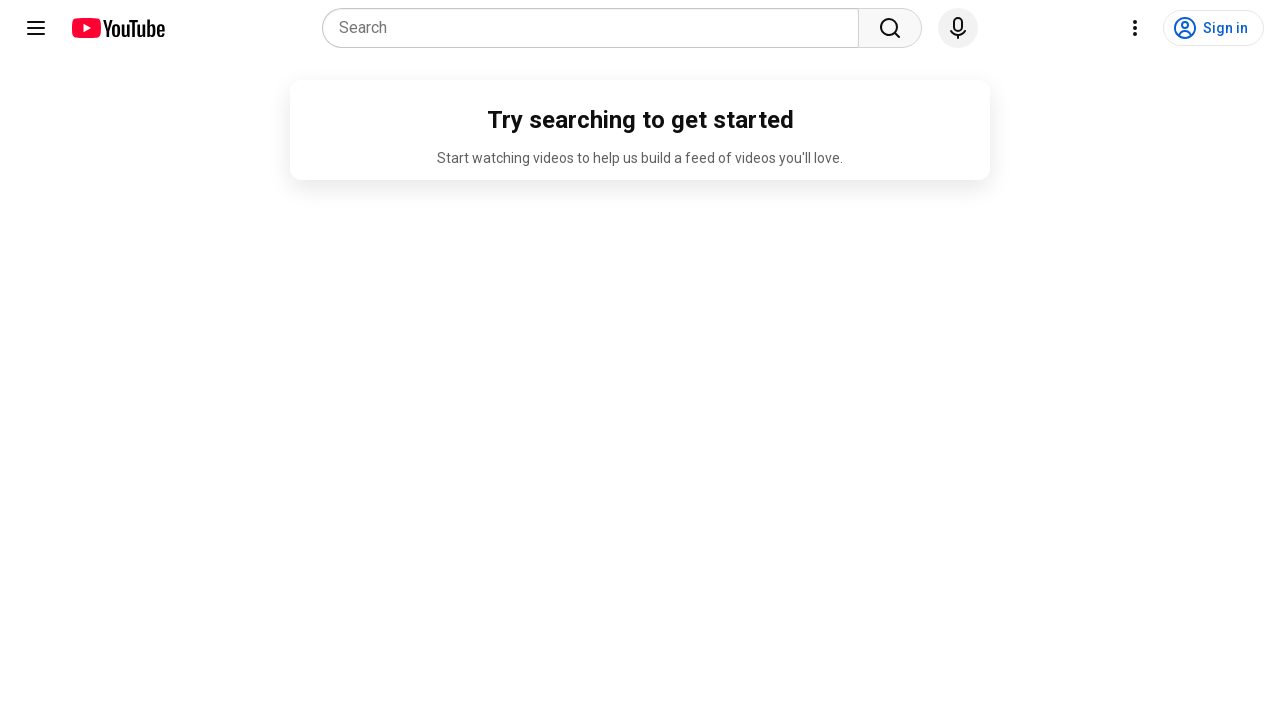

Reloaded the YouTube page
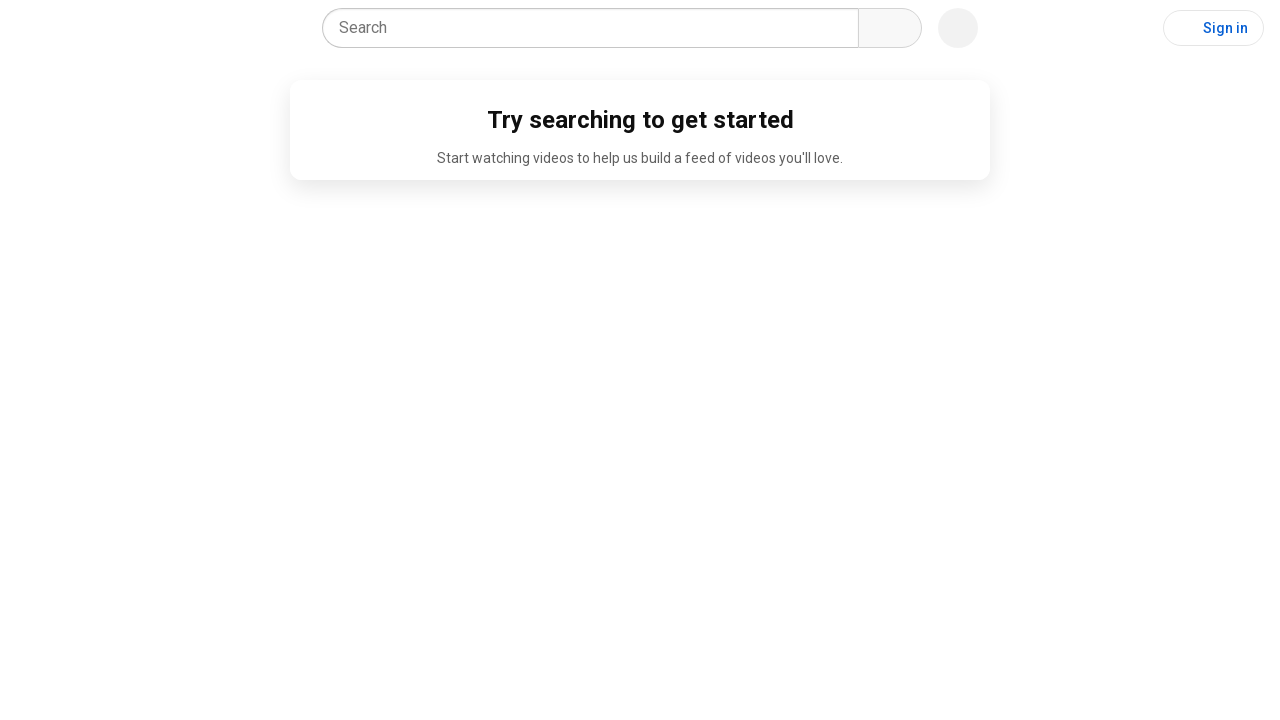

Navigated back in browser history
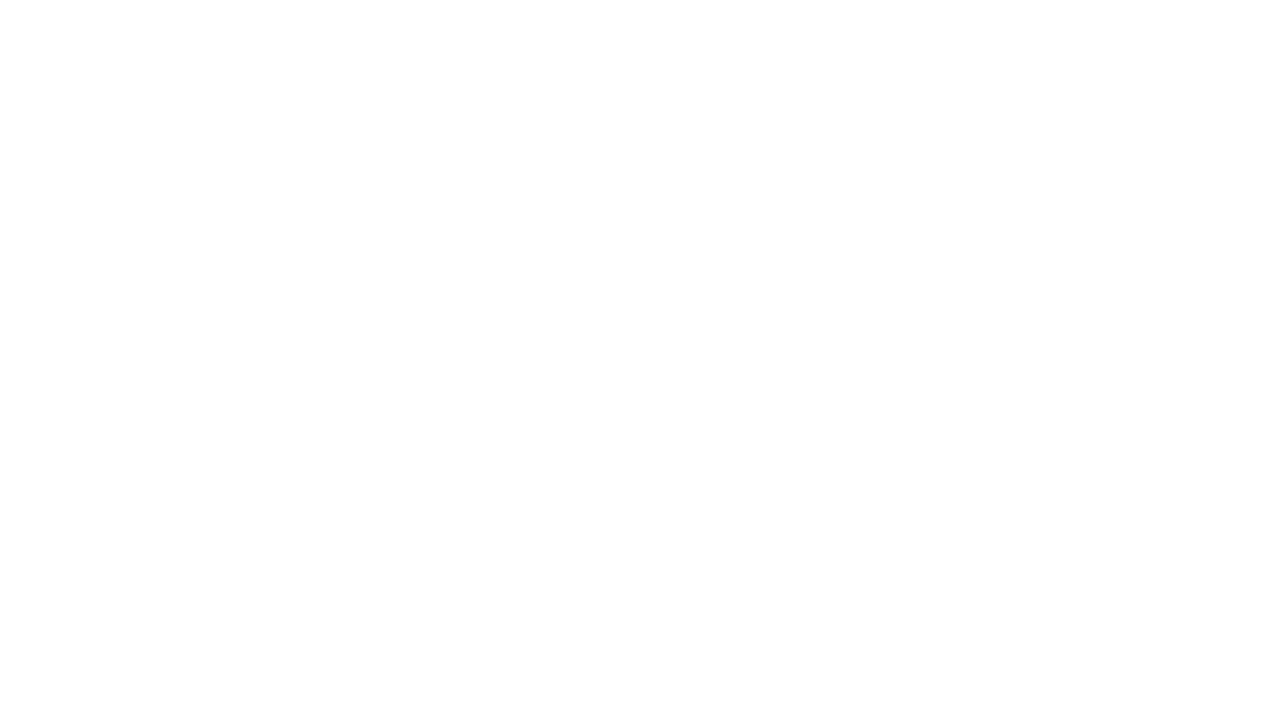

Navigated forward in browser history
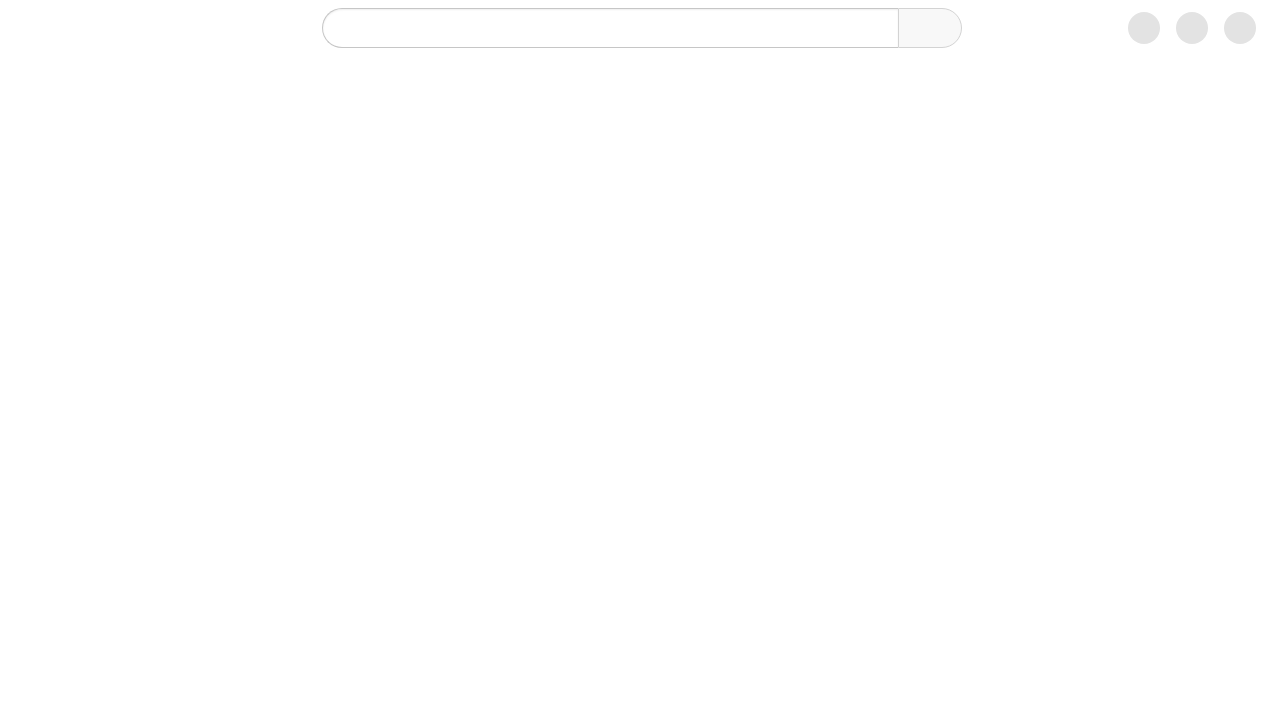

Retrieved current URL: https://www.youtube.com/
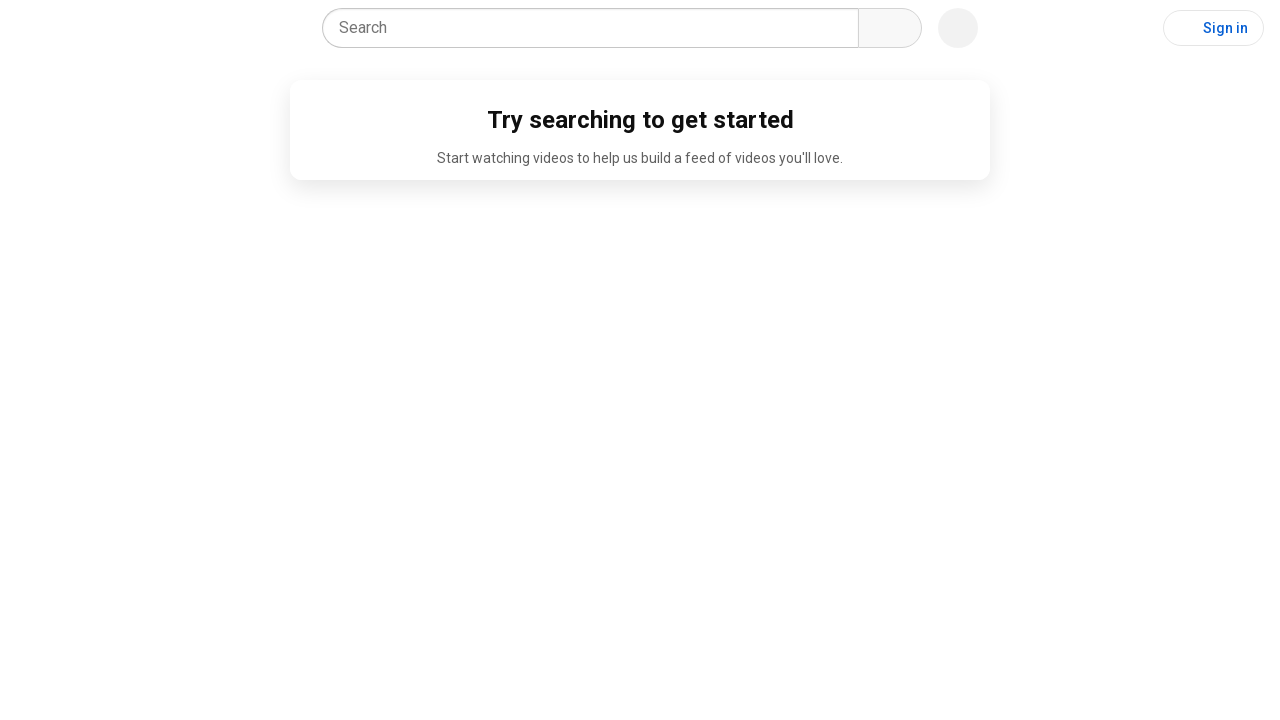

Retrieved page title: YouTube
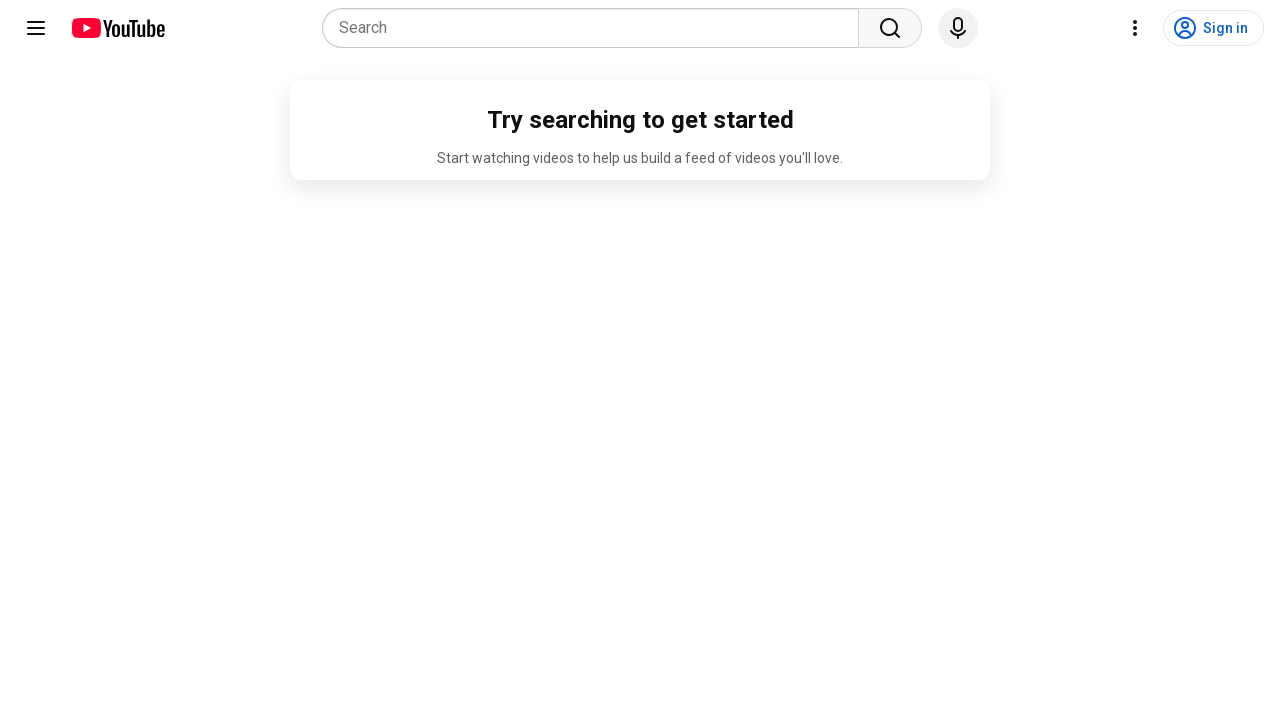

Verified page title is 'YouTube' - assertion passed
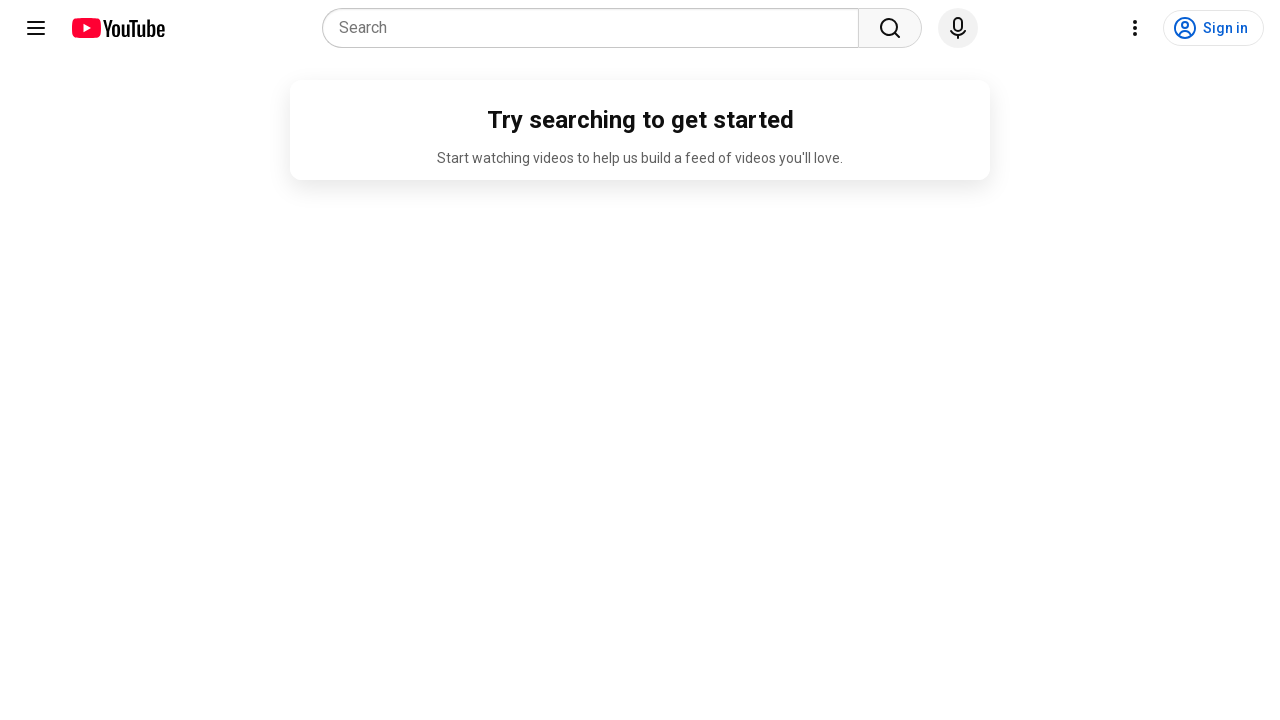

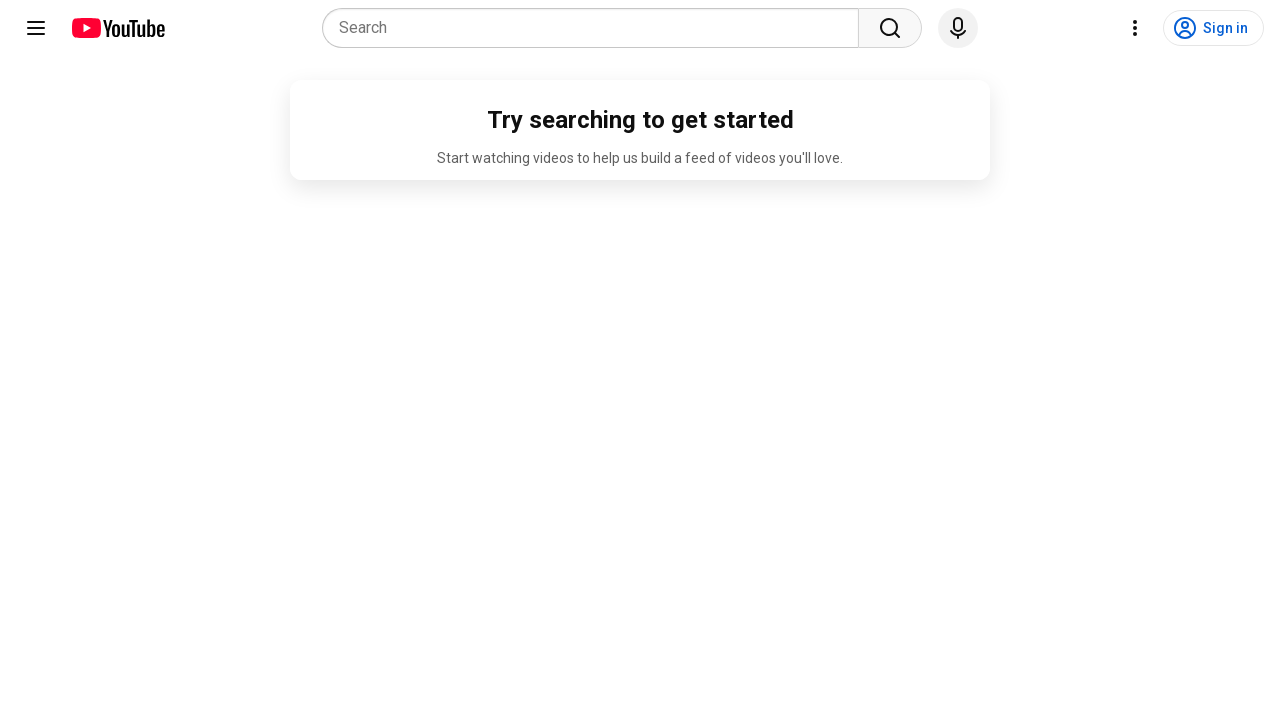